Tests navigation to an individual blog post by clicking on the first post item and verifying the post page loads

Starting URL: https://yayu.dev/blog

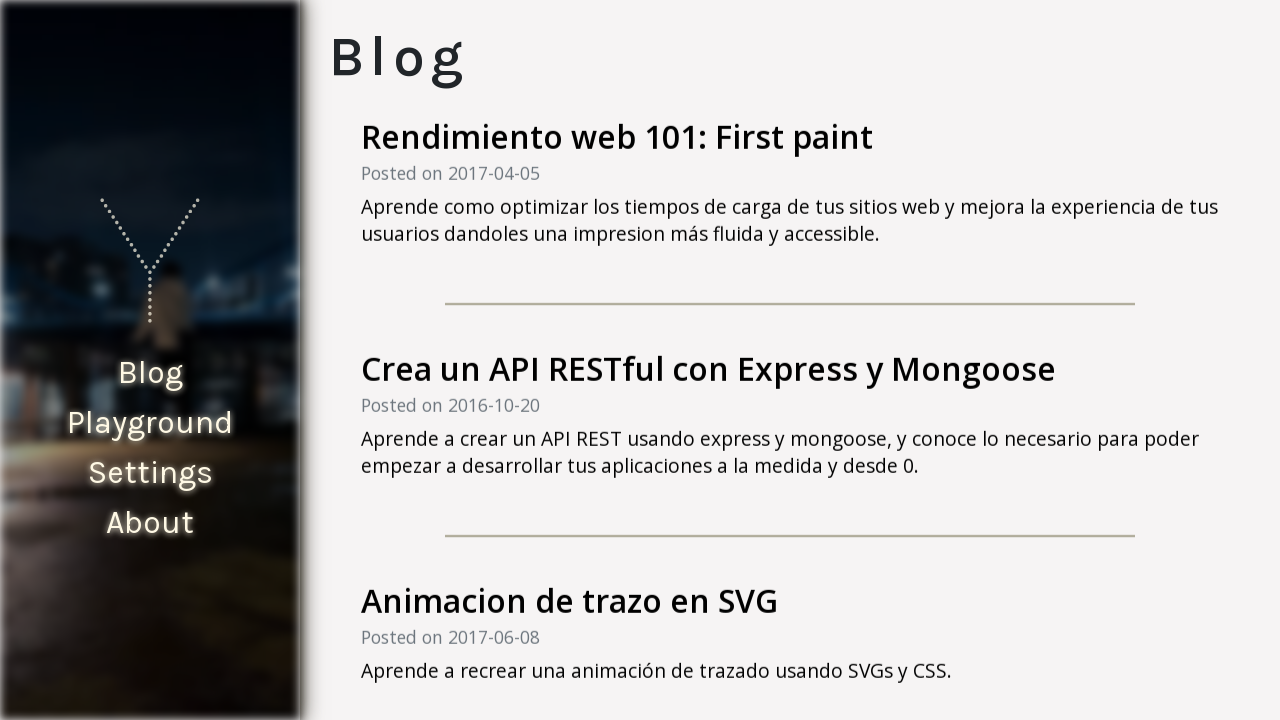

Clicked on the first blog post item at (790, 205) on internal:testid=[data-testid="blog-post-item"s] >> nth=0
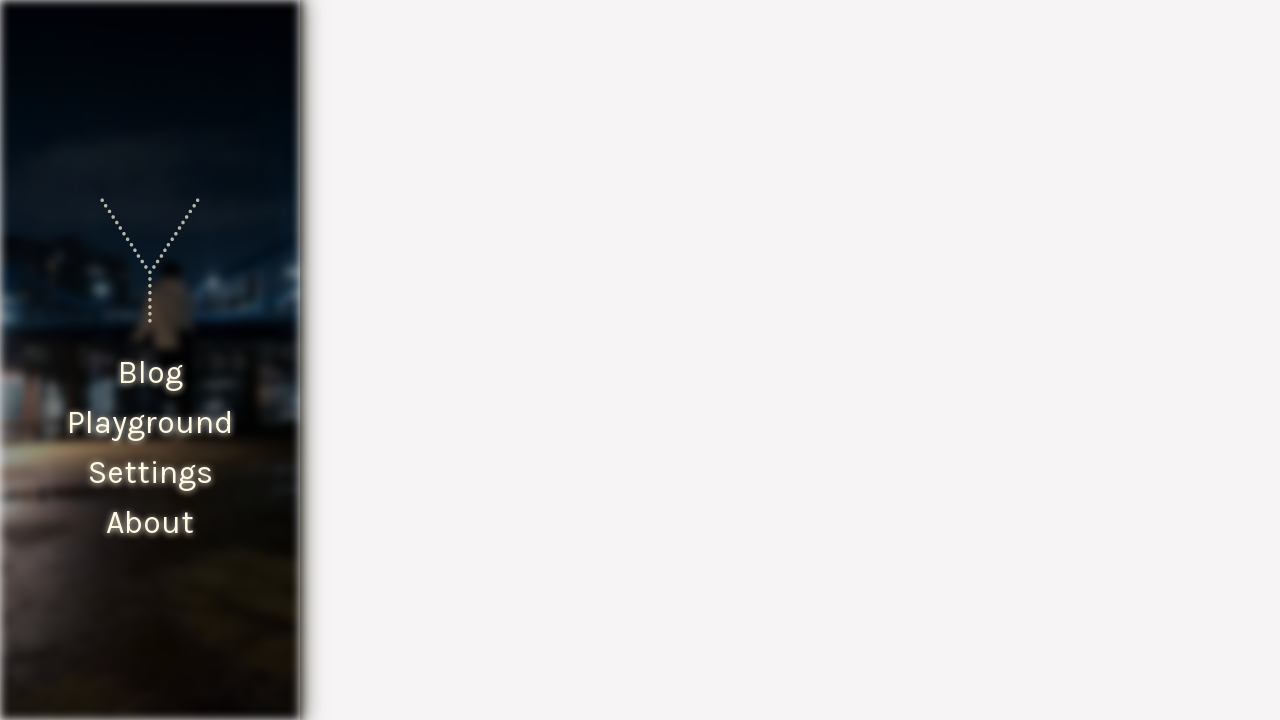

Navigated to blog post page URL
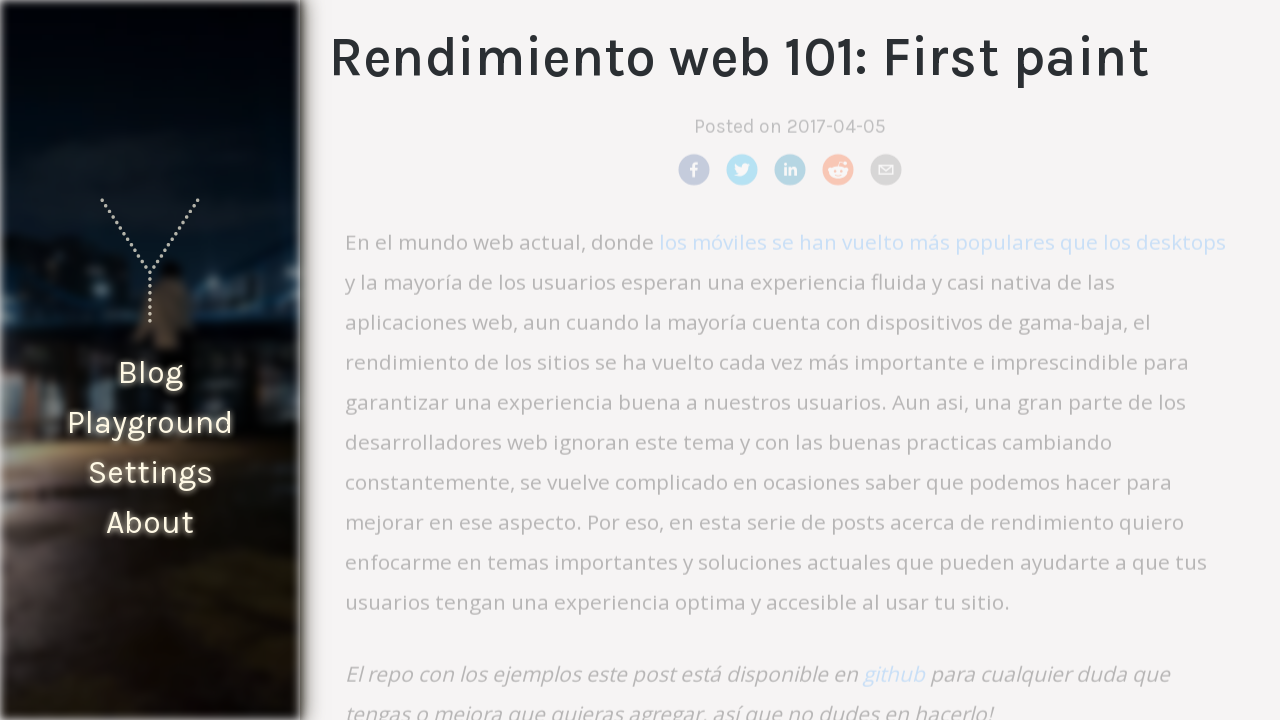

Blog post page title loaded
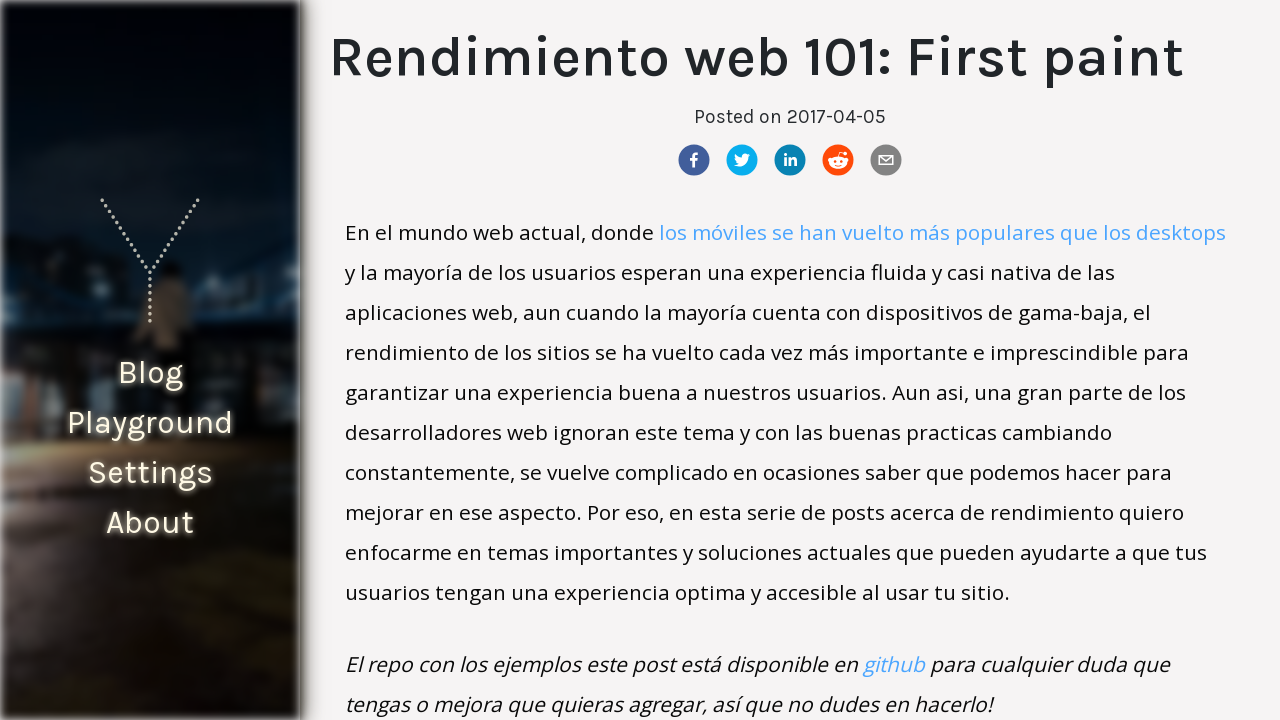

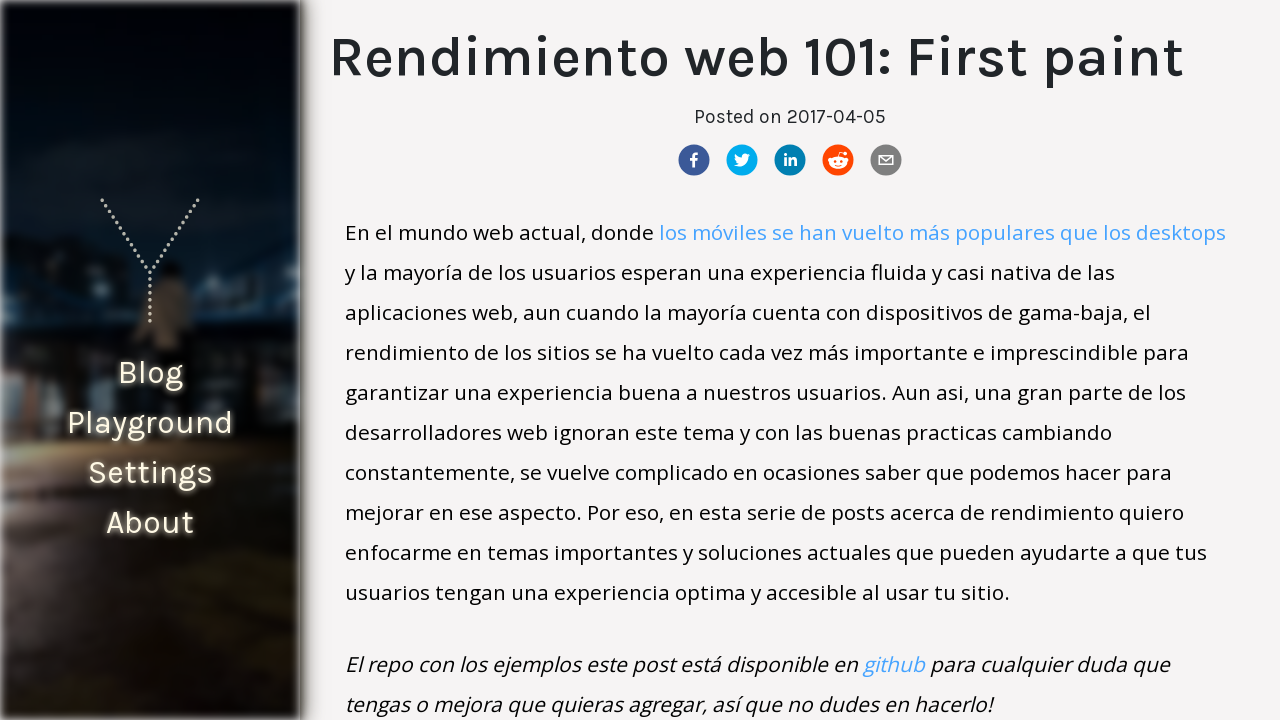